Tests navigation on UI Testing Playground by clicking on a link in the overview section and then clicking on a button with dynamic ID

Starting URL: http://uitestingplayground.com/

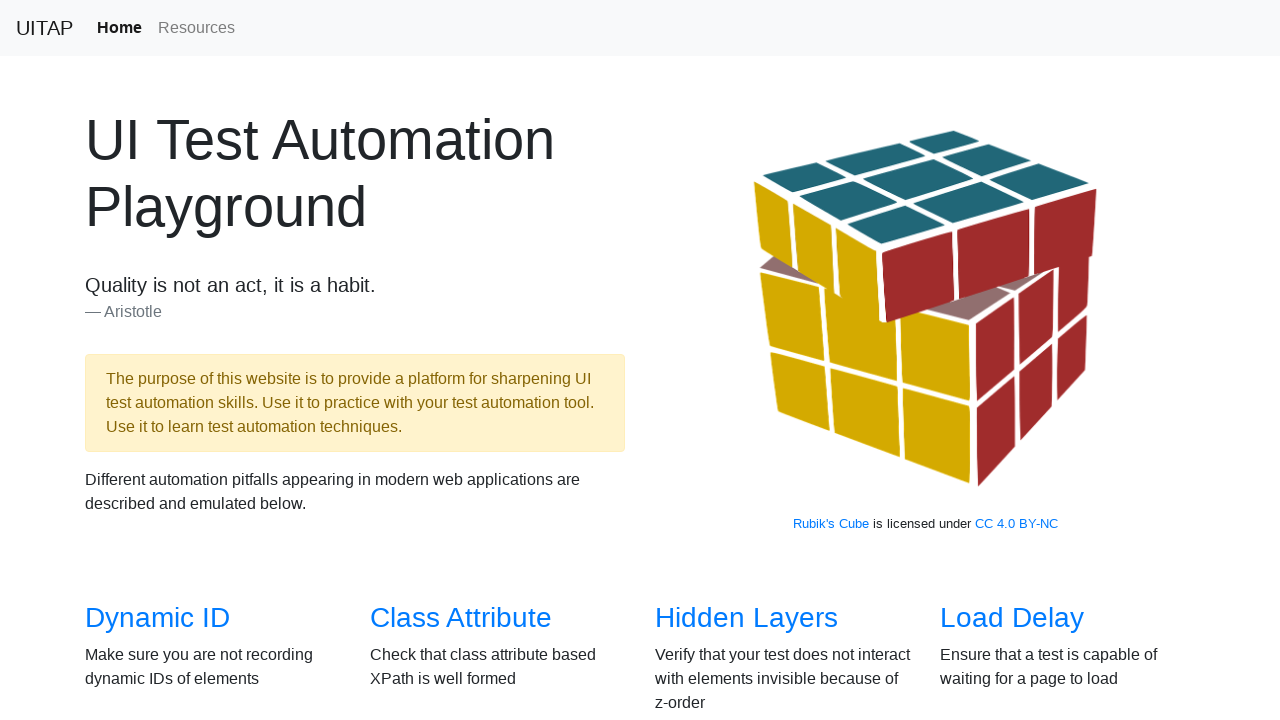

Clicked on the first link in the overview section at (158, 618) on xpath=//*[@id="overview"]/div/div[1]/div[1]/h3/a
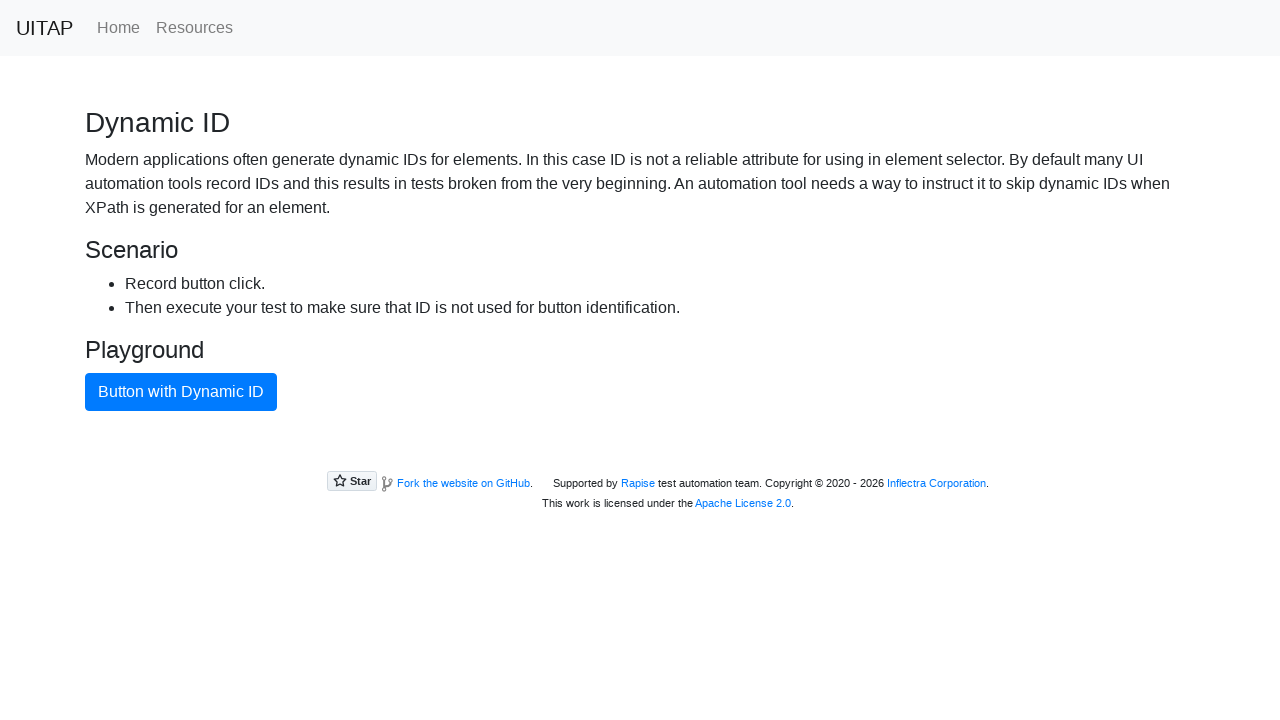

Clicked on the button with dynamic ID at (181, 392) on text=Button with Dynamic ID
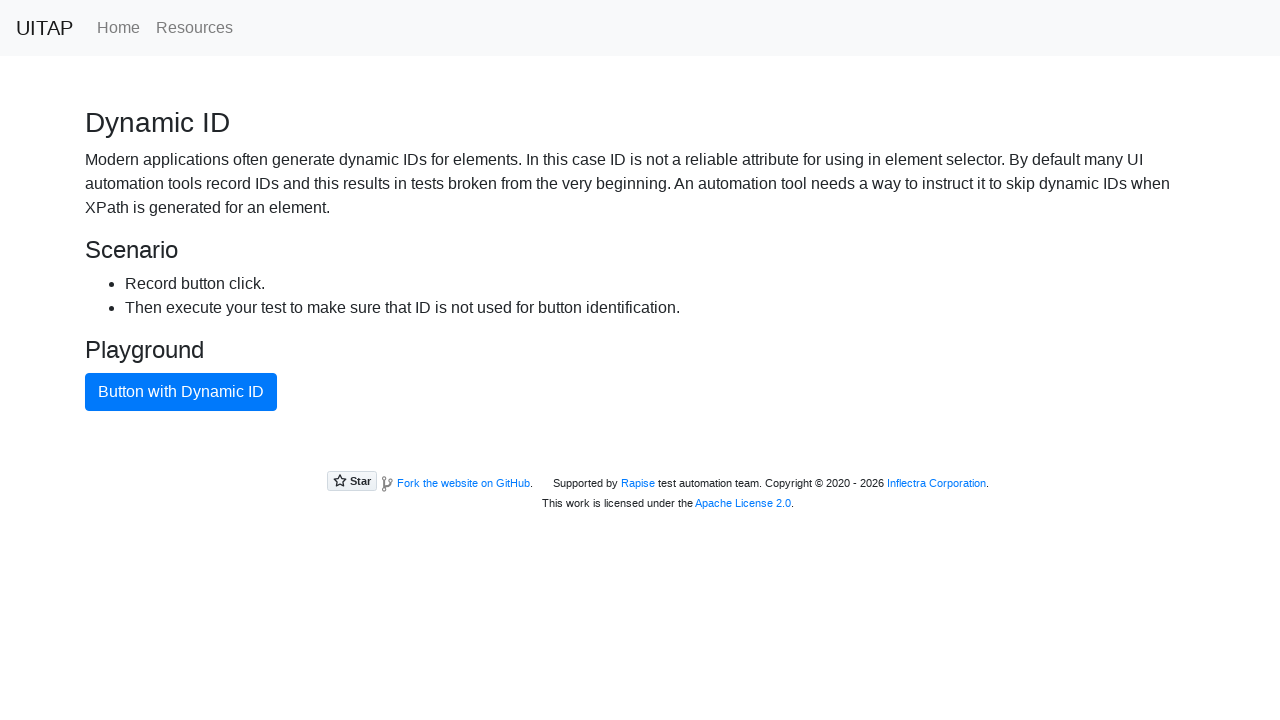

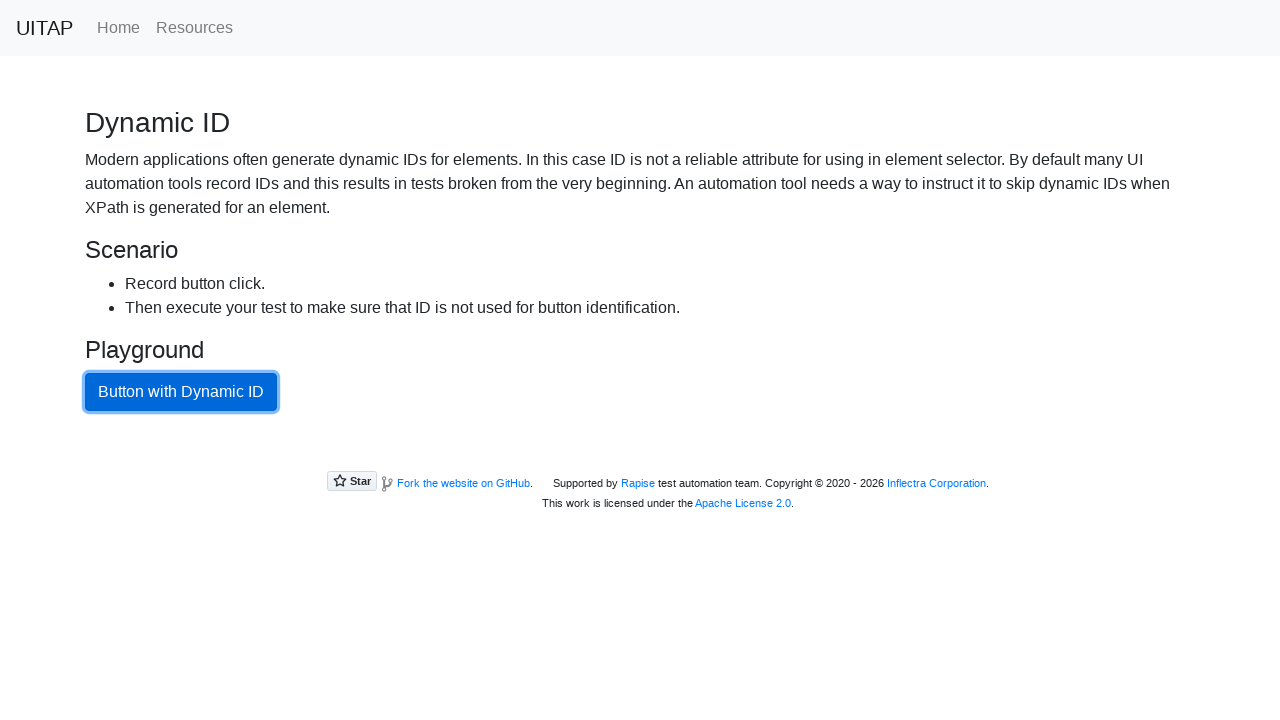